Tests page scrolling by scrolling to the bottom of the page using JavaScript execution

Starting URL: https://rahulshettyacademy.com/AutomationPractice/

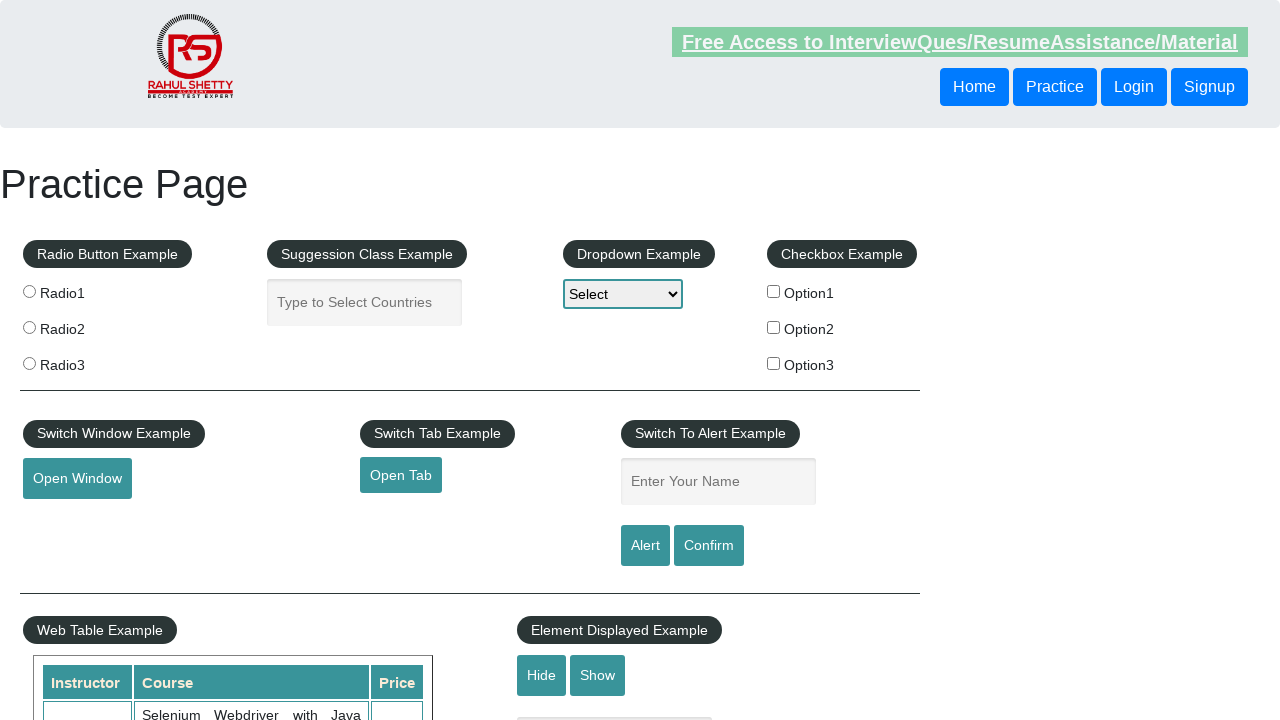

Scrolled to bottom of page using JavaScript execution
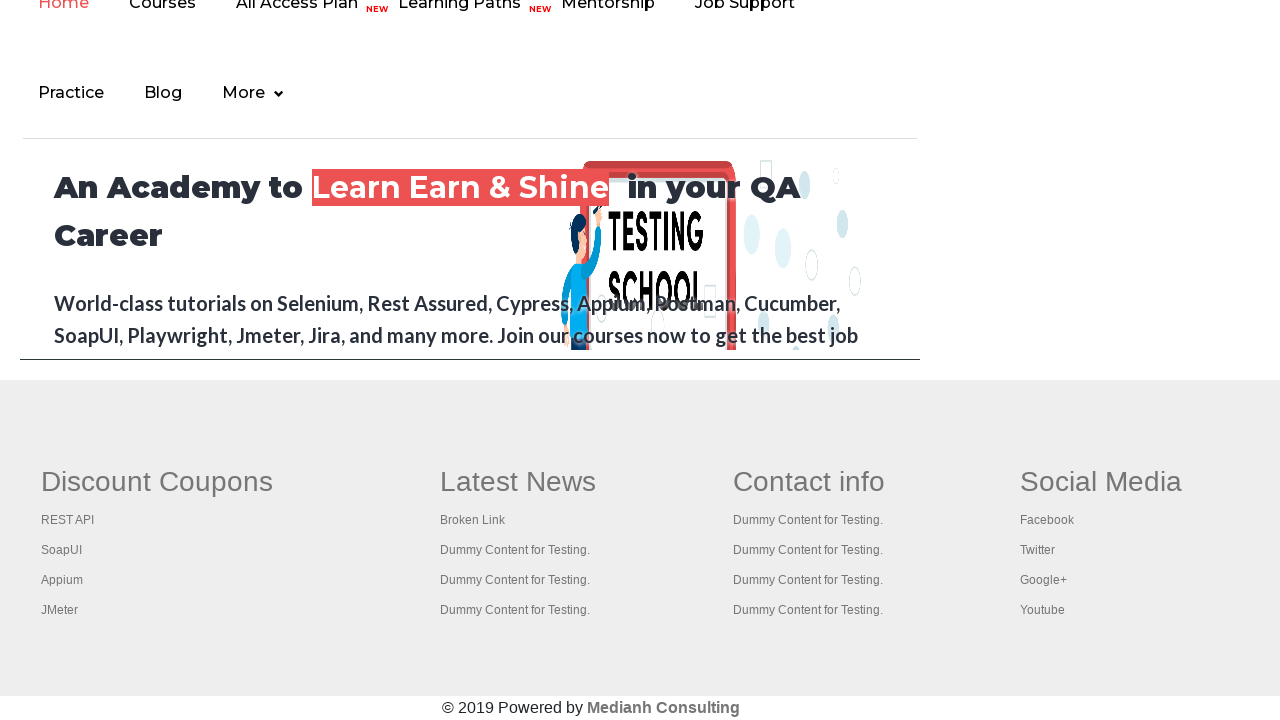

Captured screenshot of page after scrolling
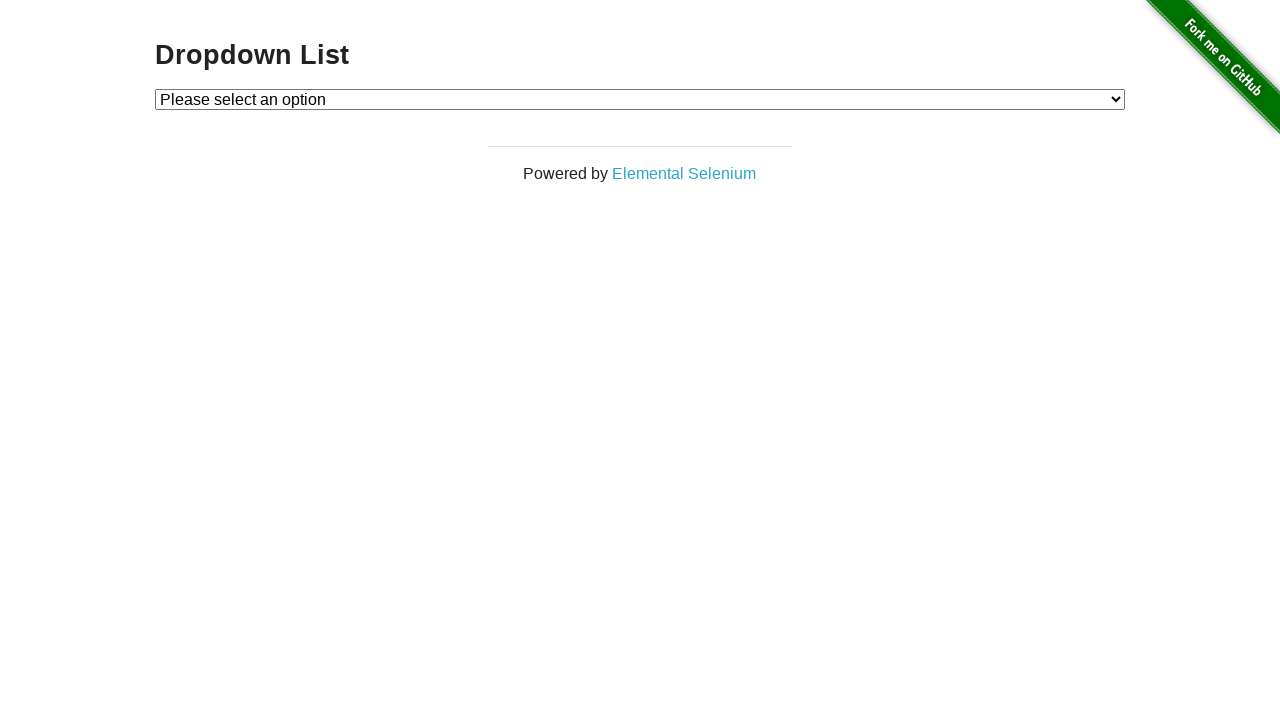

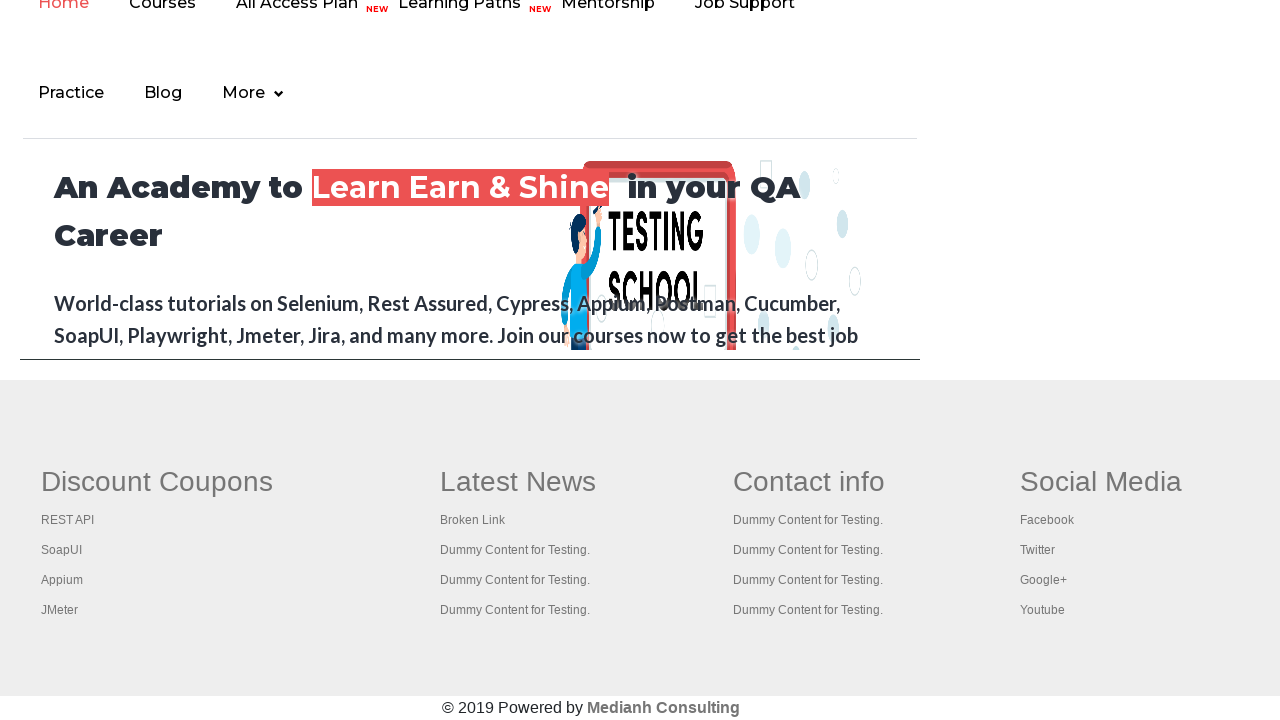